Tests nested iframe navigation by clicking on "Nested Frames" link, switching to nested frames (frame-top then frame-middle), and verifying the content element is accessible within the nested frame structure.

Starting URL: http://the-internet.herokuapp.com/

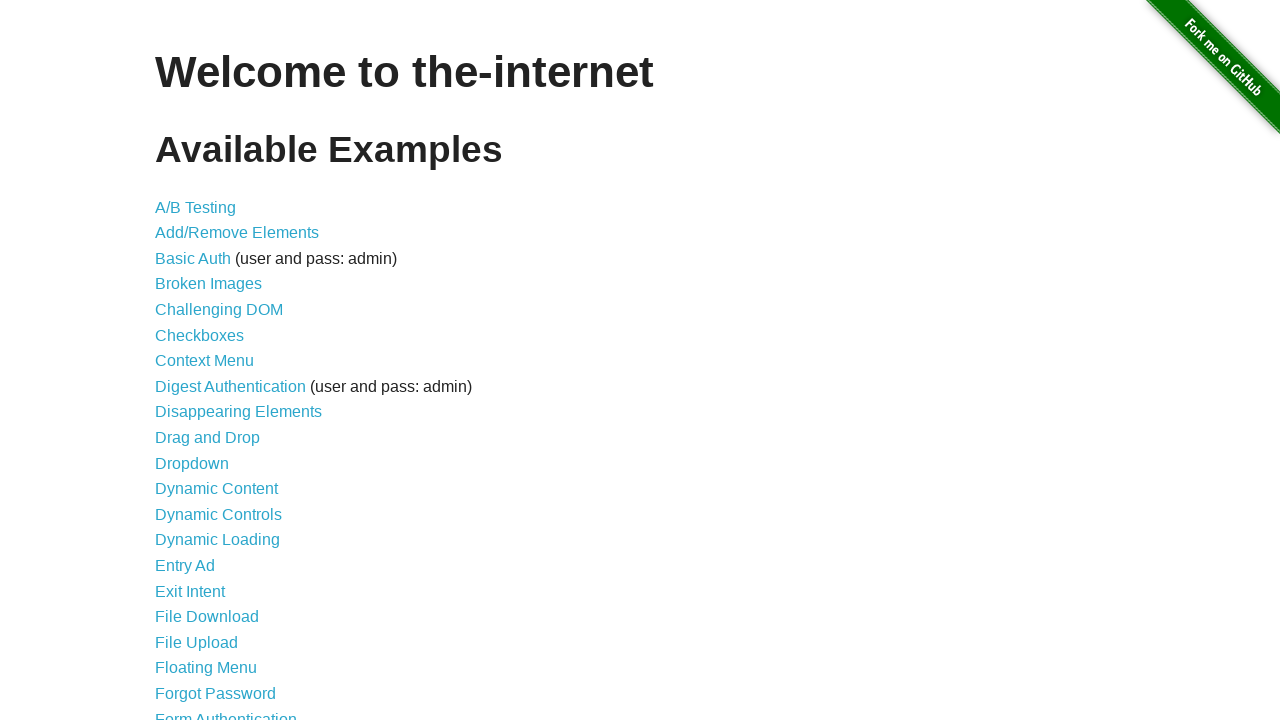

Clicked on 'Nested Frames' link at (210, 395) on text=Nested Frames
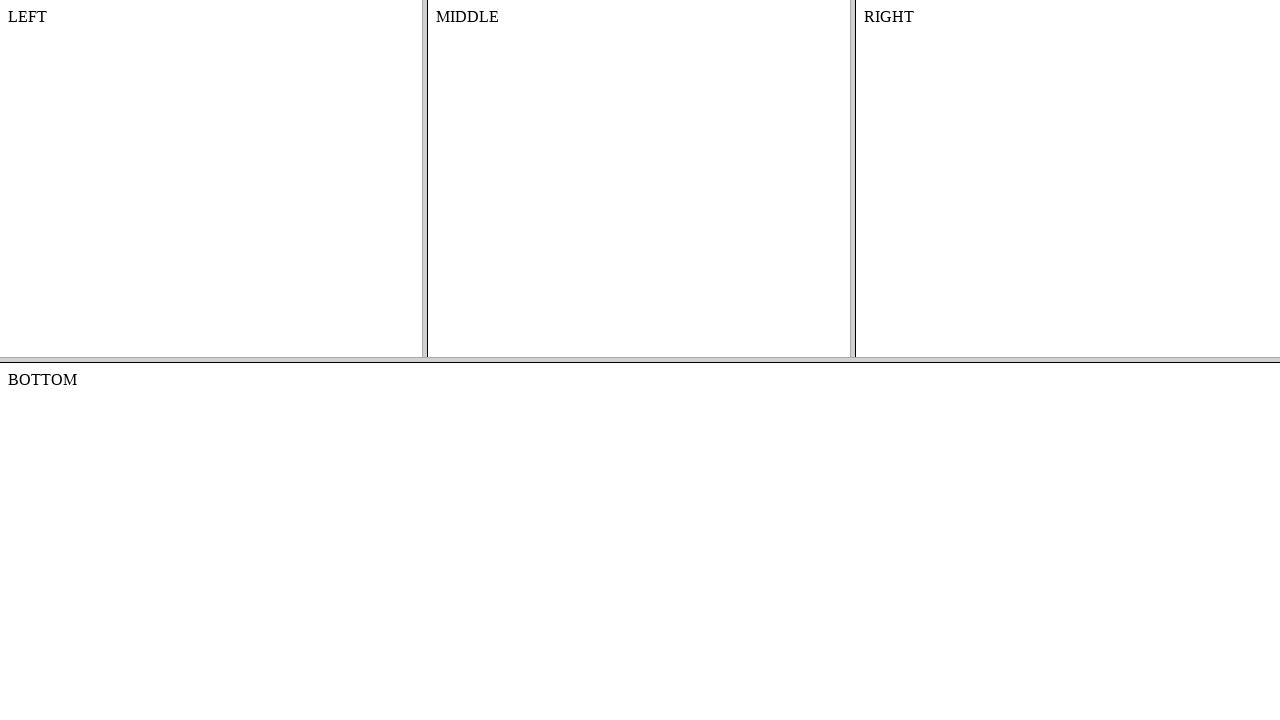

Switched to frame-top nested frame
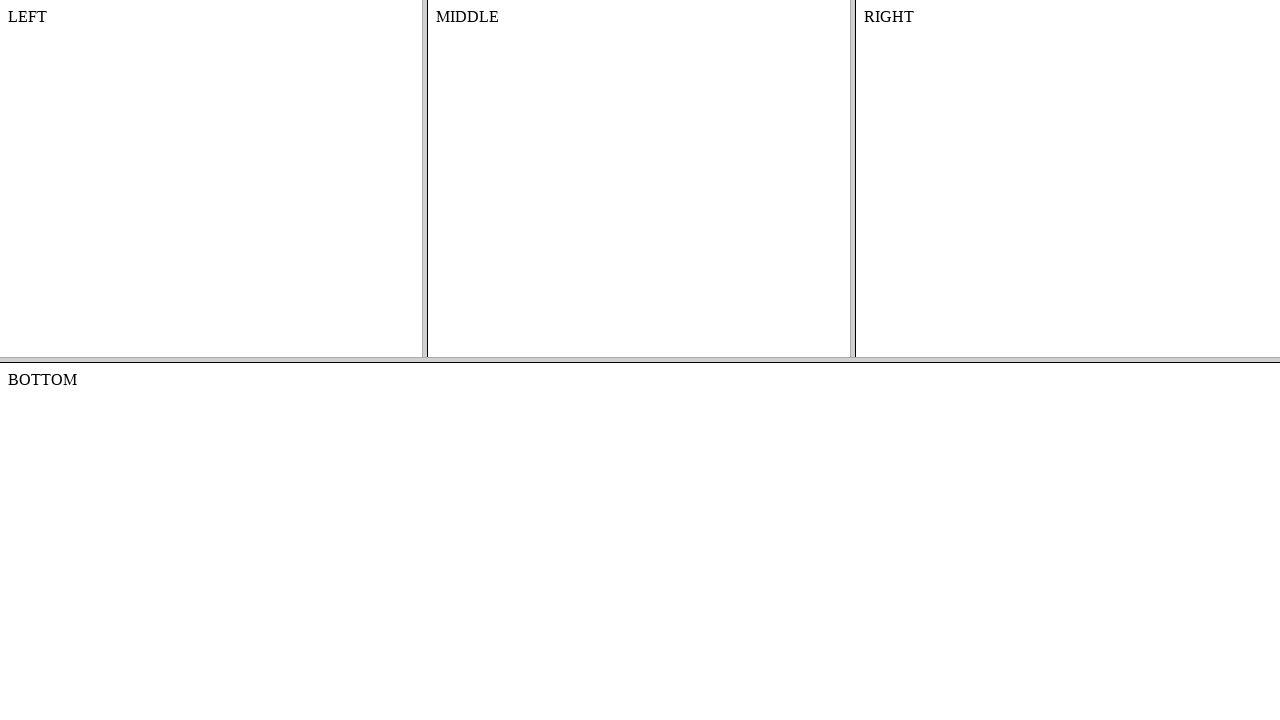

Switched to frame-middle nested within frame-top
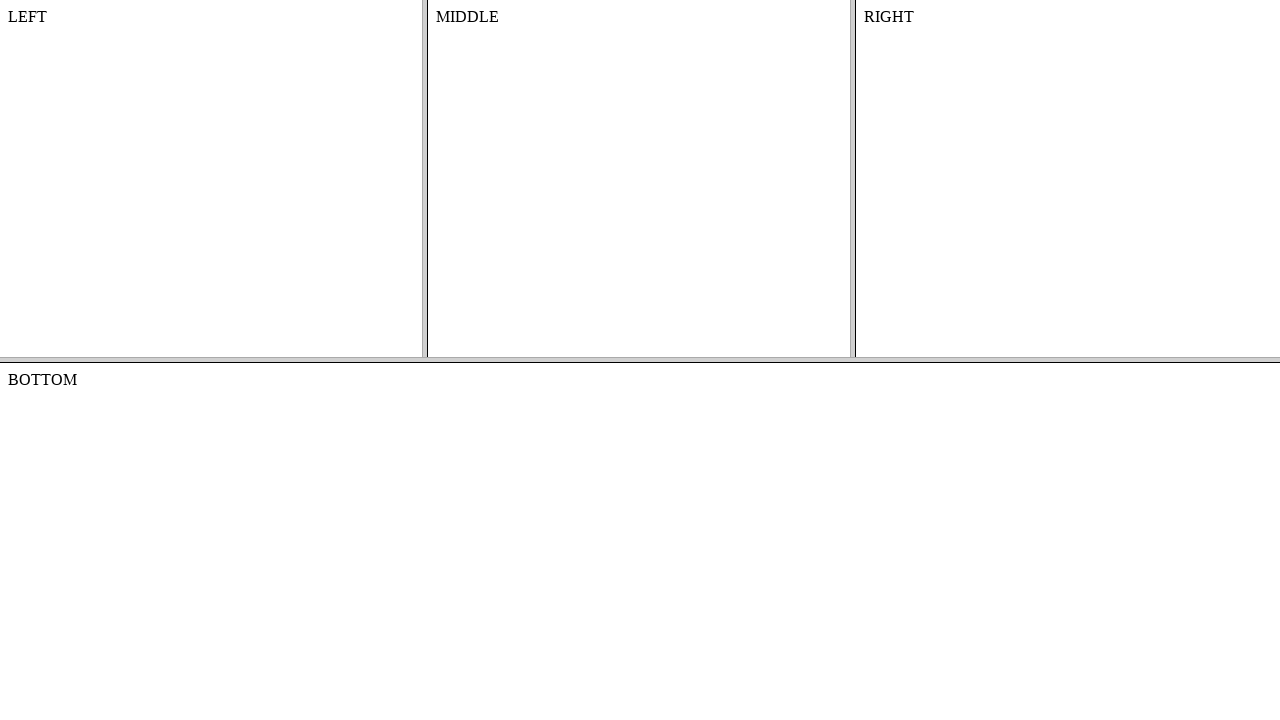

Content element found and verified in nested frame structure
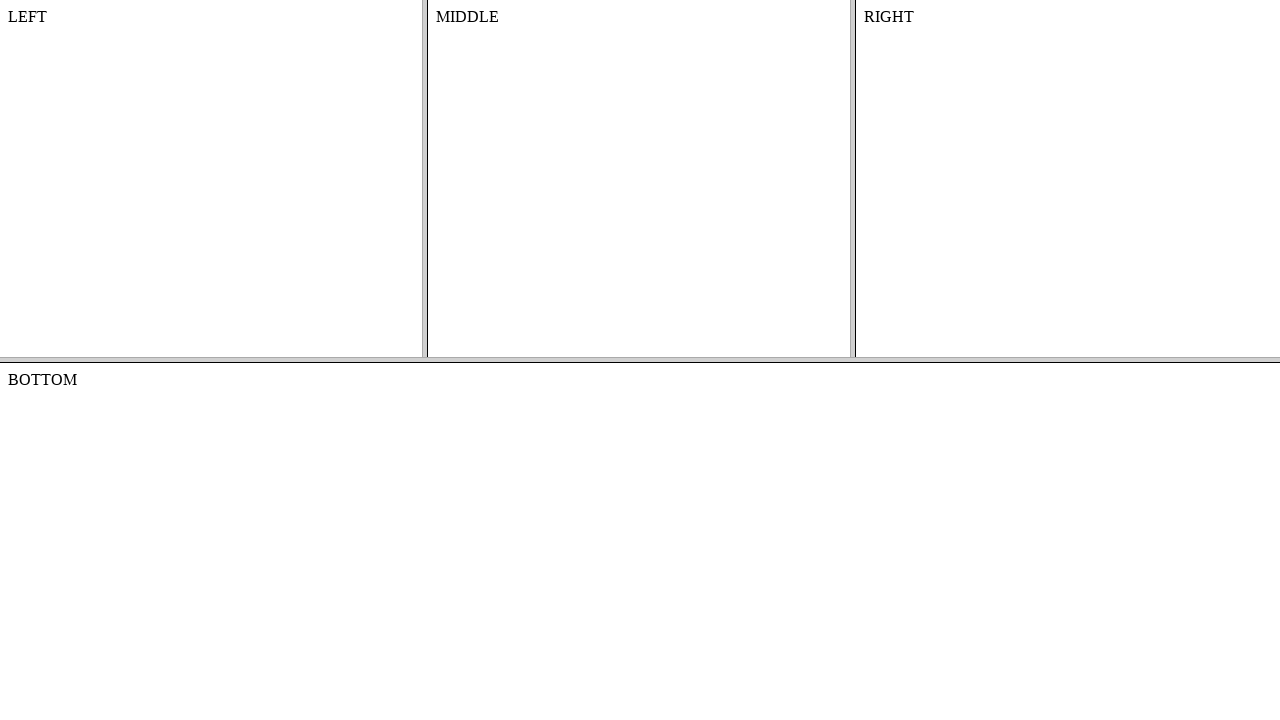

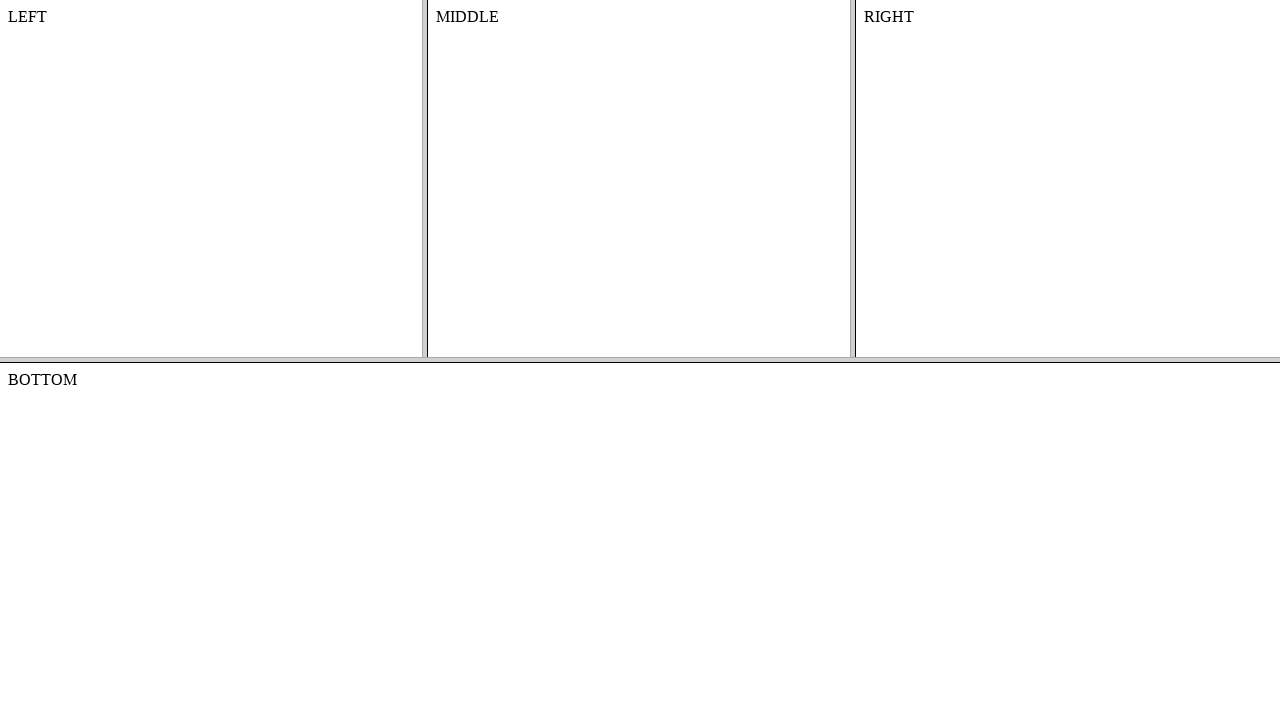